Navigates to the Playwright website, waits for and clicks the 'Get Started' button, then verifies navigation to the docs intro page and checks the page heading.

Starting URL: https://playwright.dev

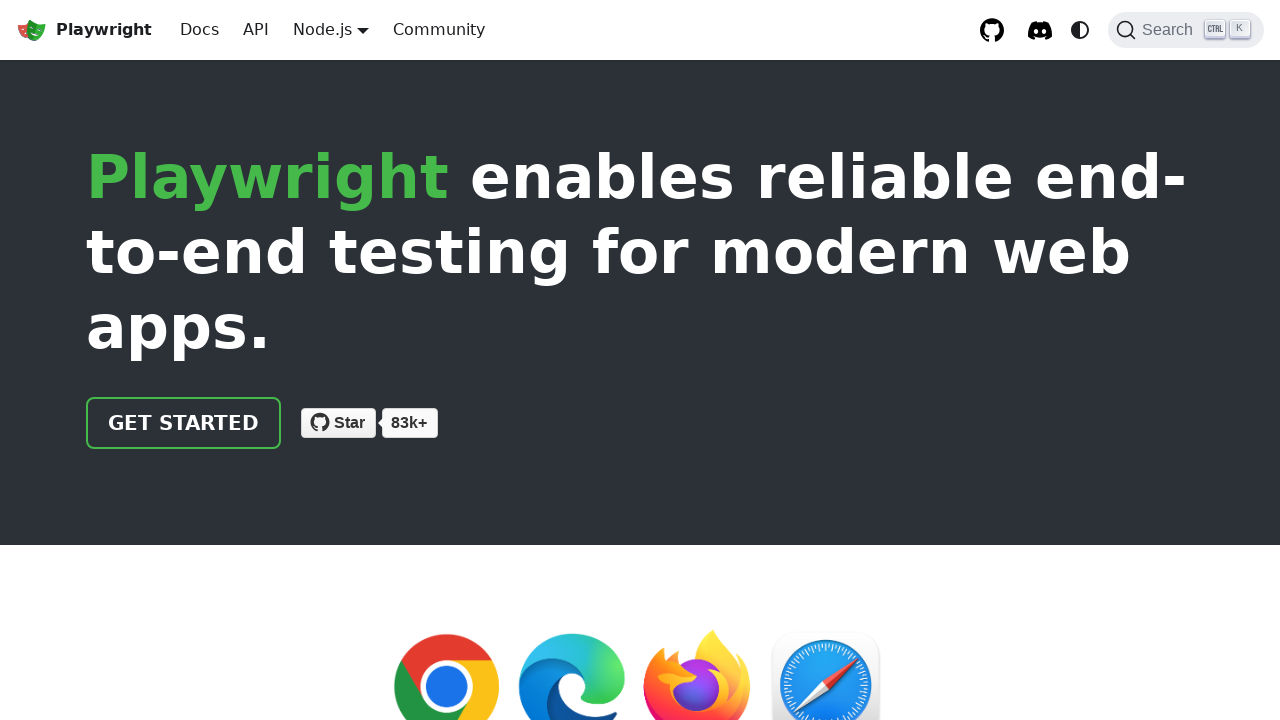

Navigated to https://playwright.dev
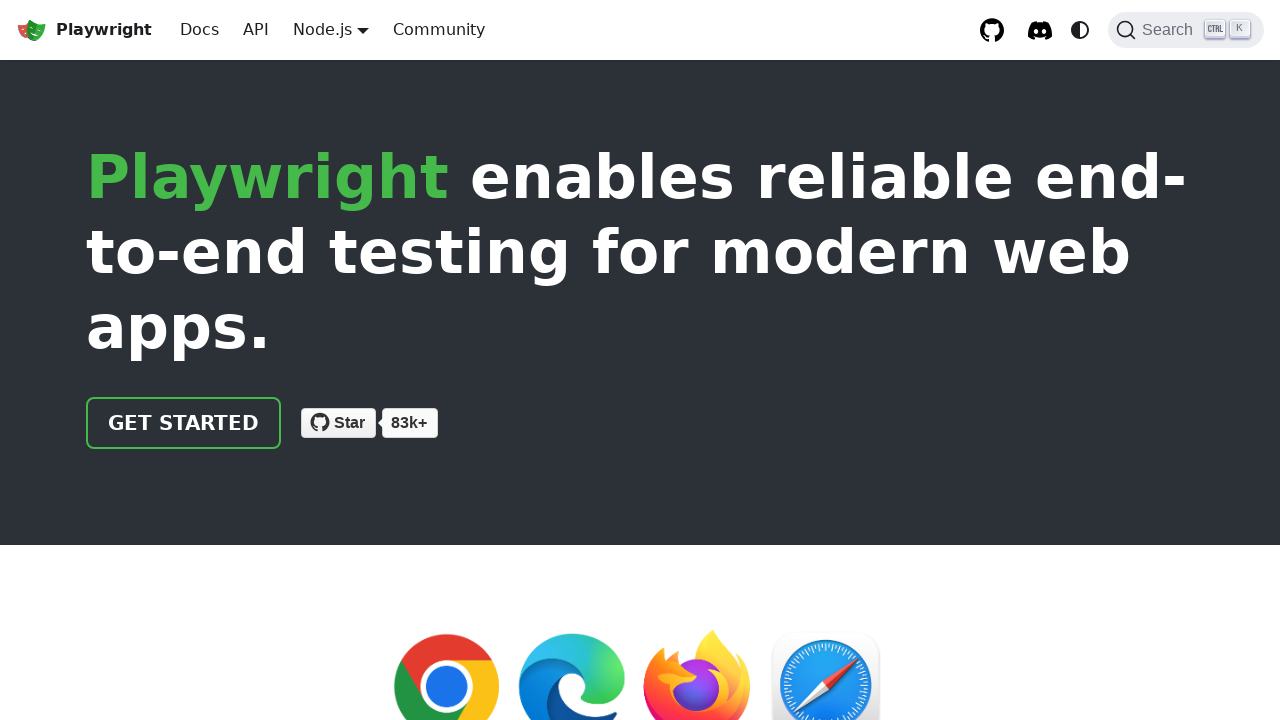

'Get Started' button became visible
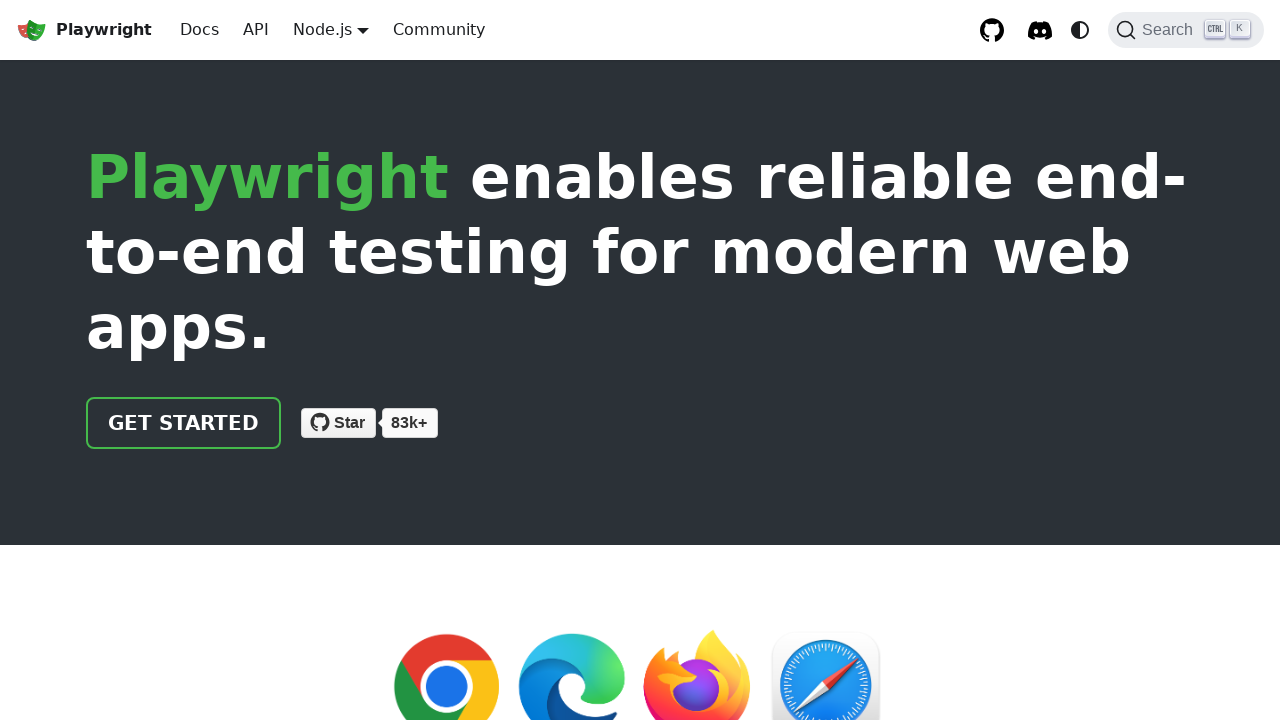

Clicked 'Get Started' button at (184, 423) on text=Get Started
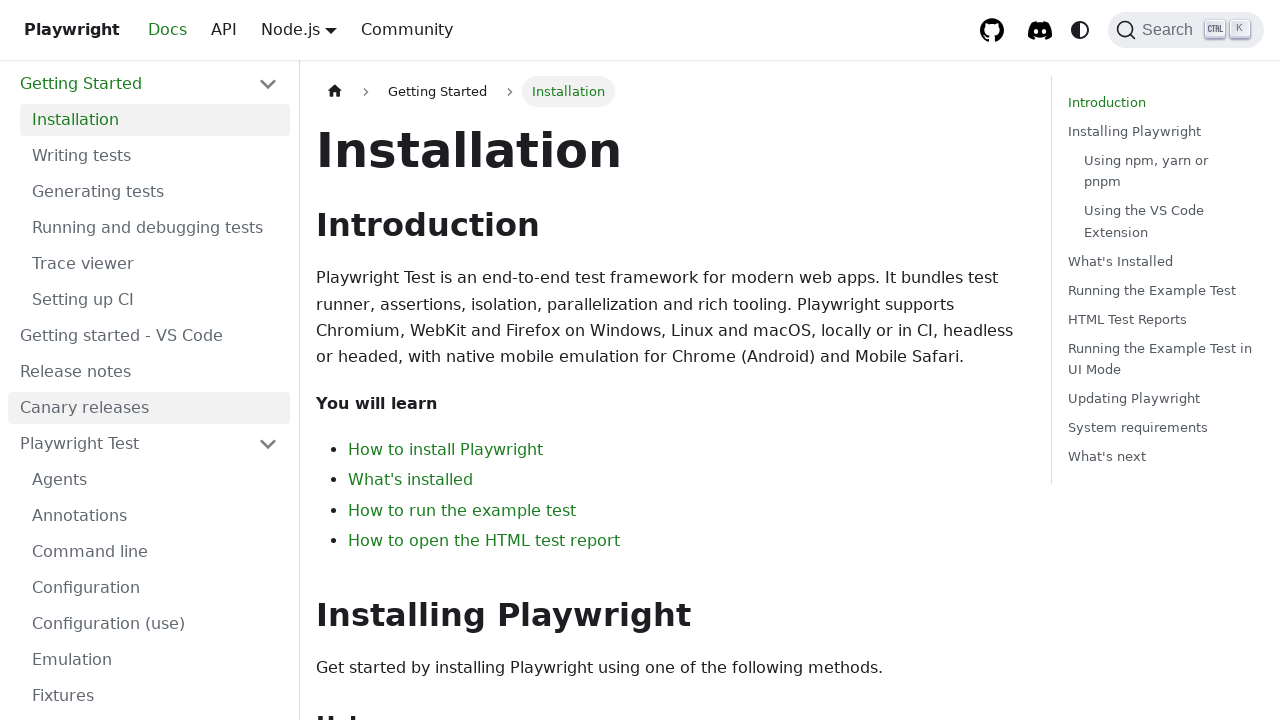

Navigated to docs intro page
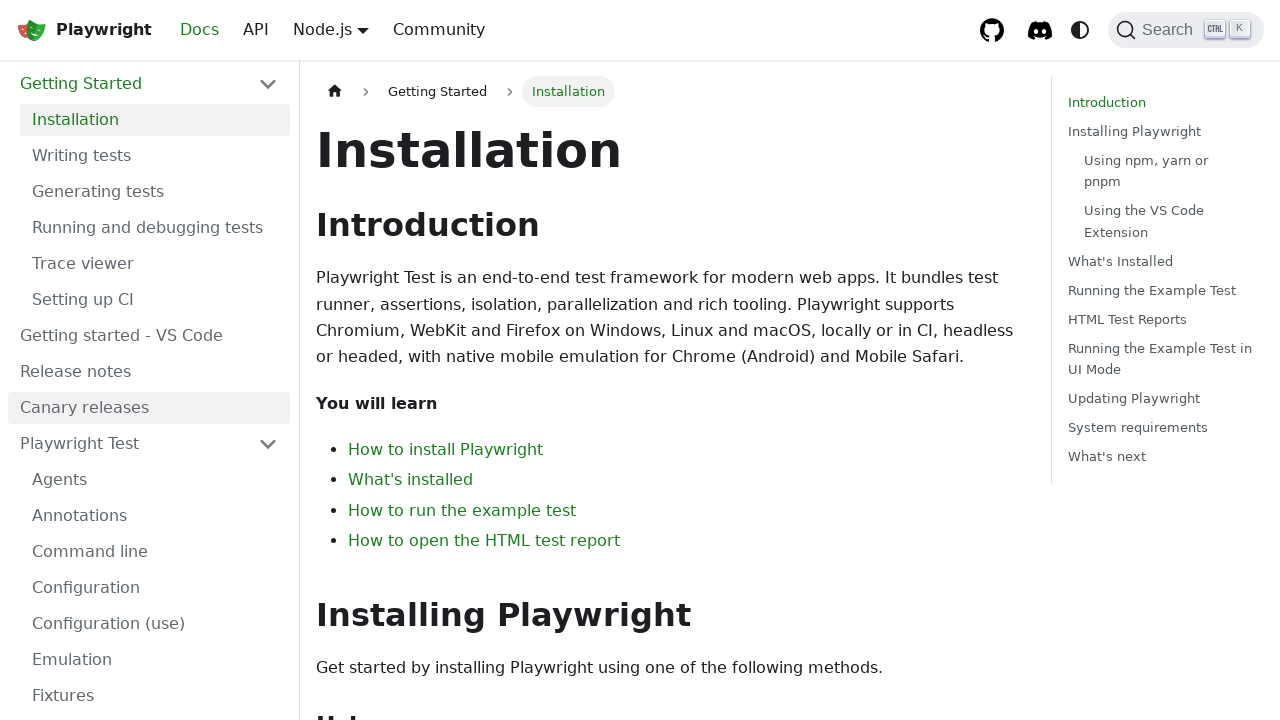

Retrieved page heading: 'Installation'
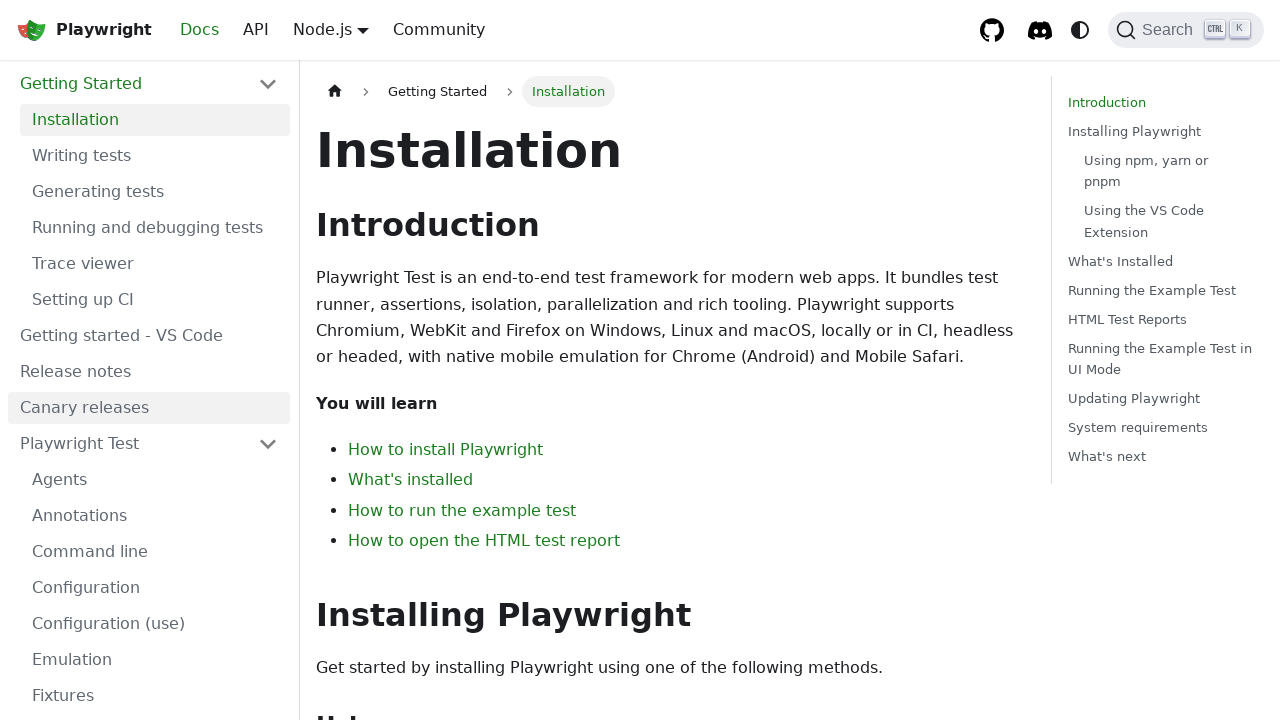

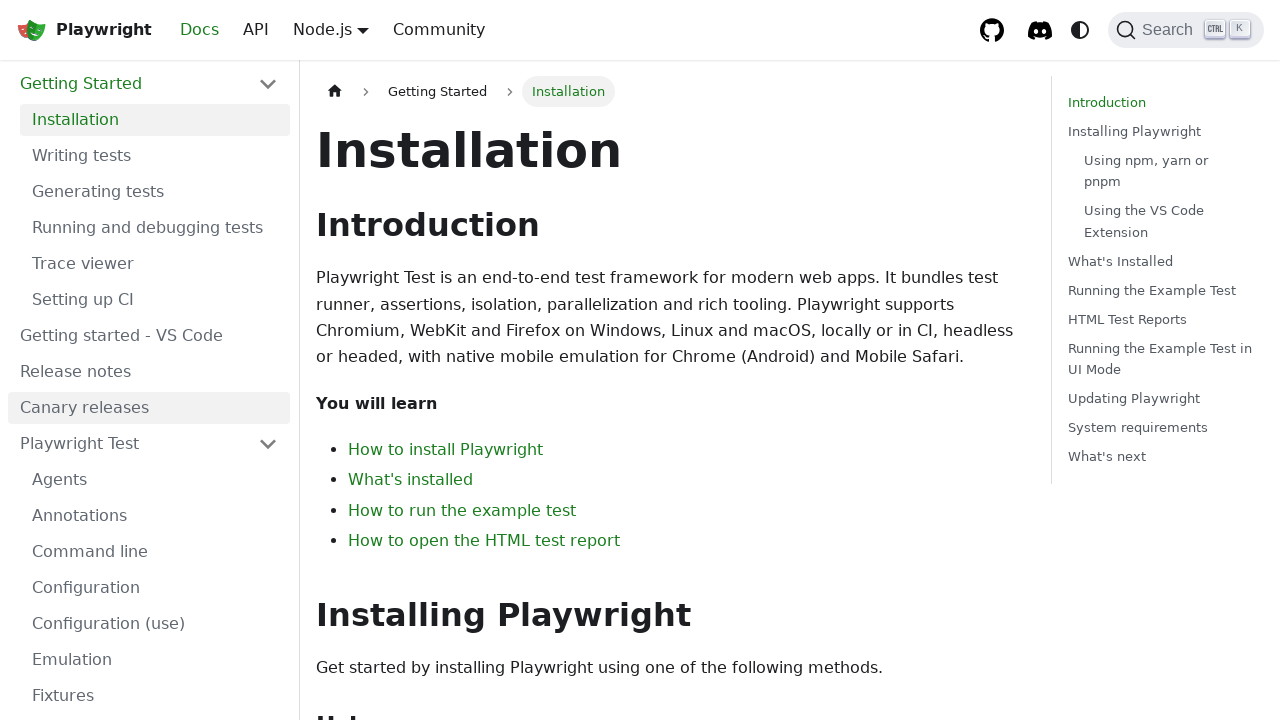